Navigates to python.org and verifies that event information is displayed in the events widget

Starting URL: https://python.org

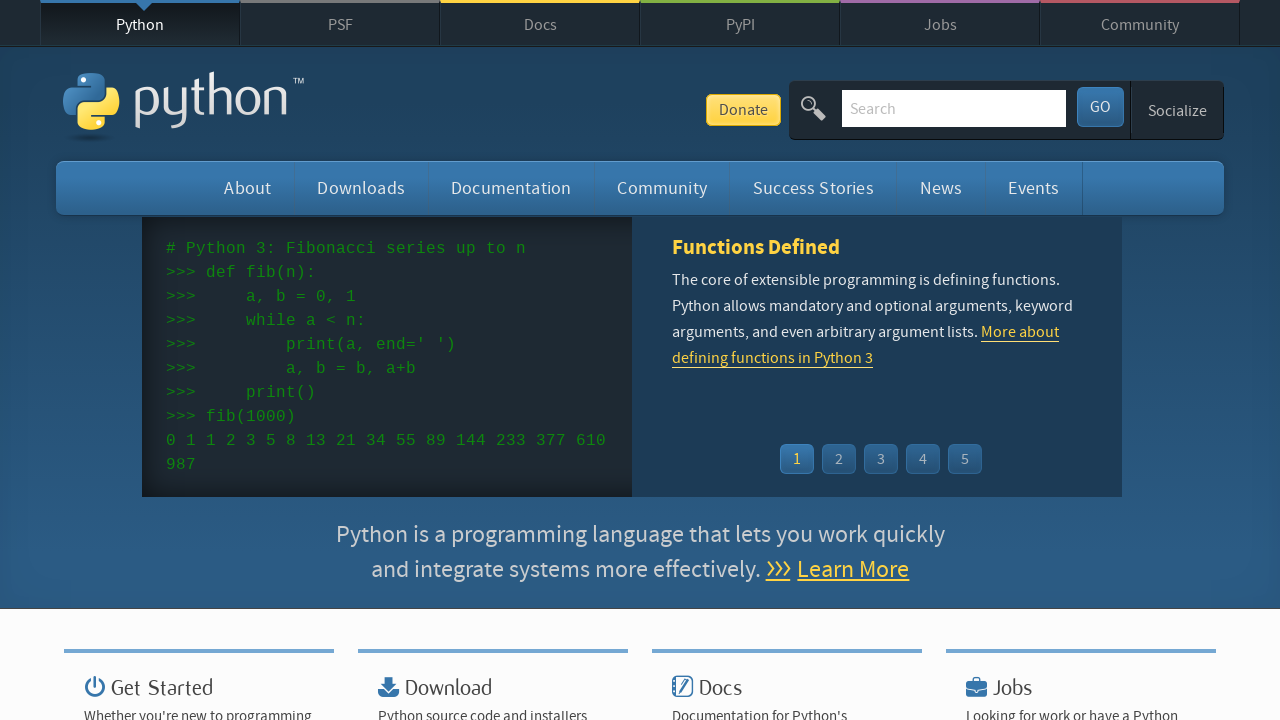

Navigated to python.org
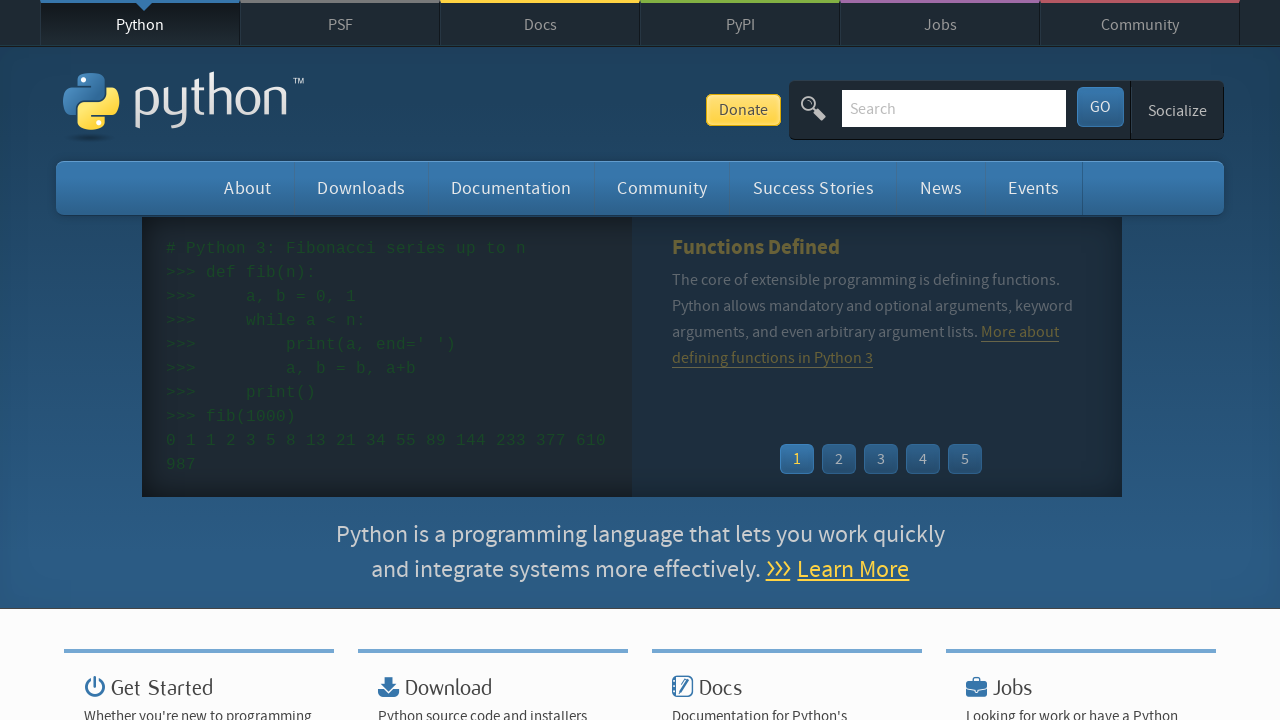

Events widget loaded with event list items
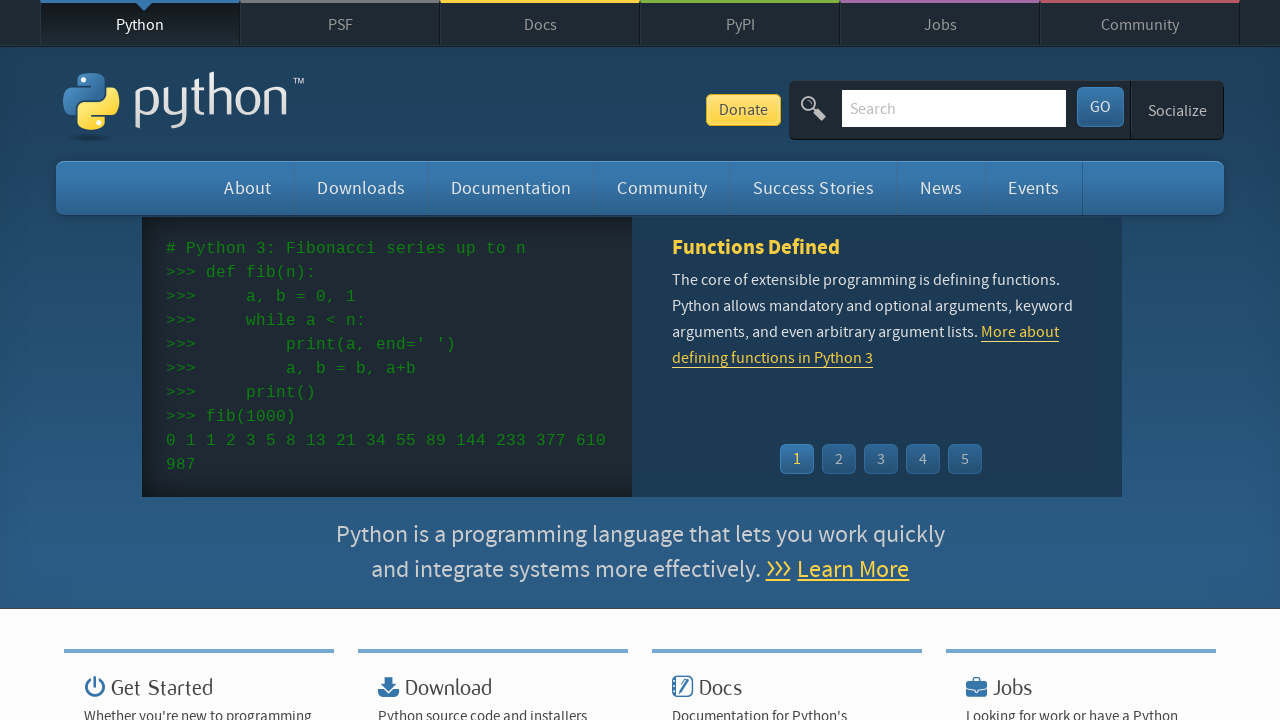

Retrieved 5 event elements from the events widget
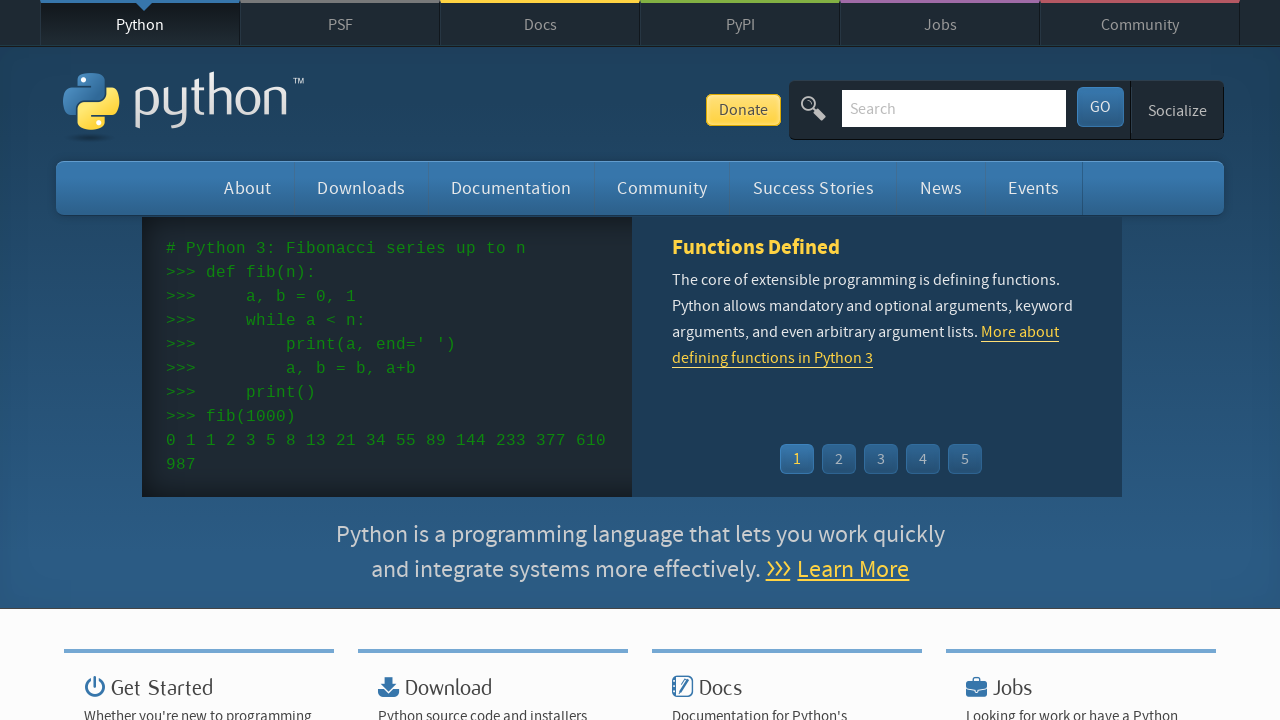

Verified time element exists in event item
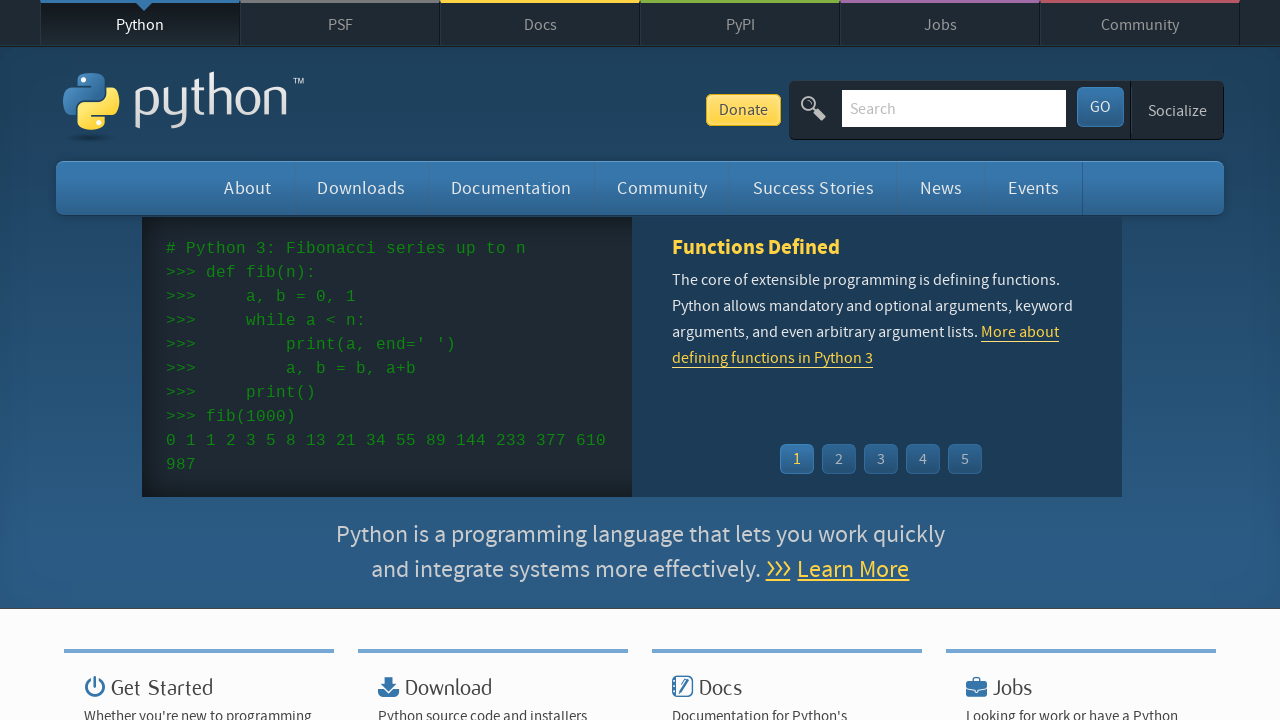

Verified link element exists in event item
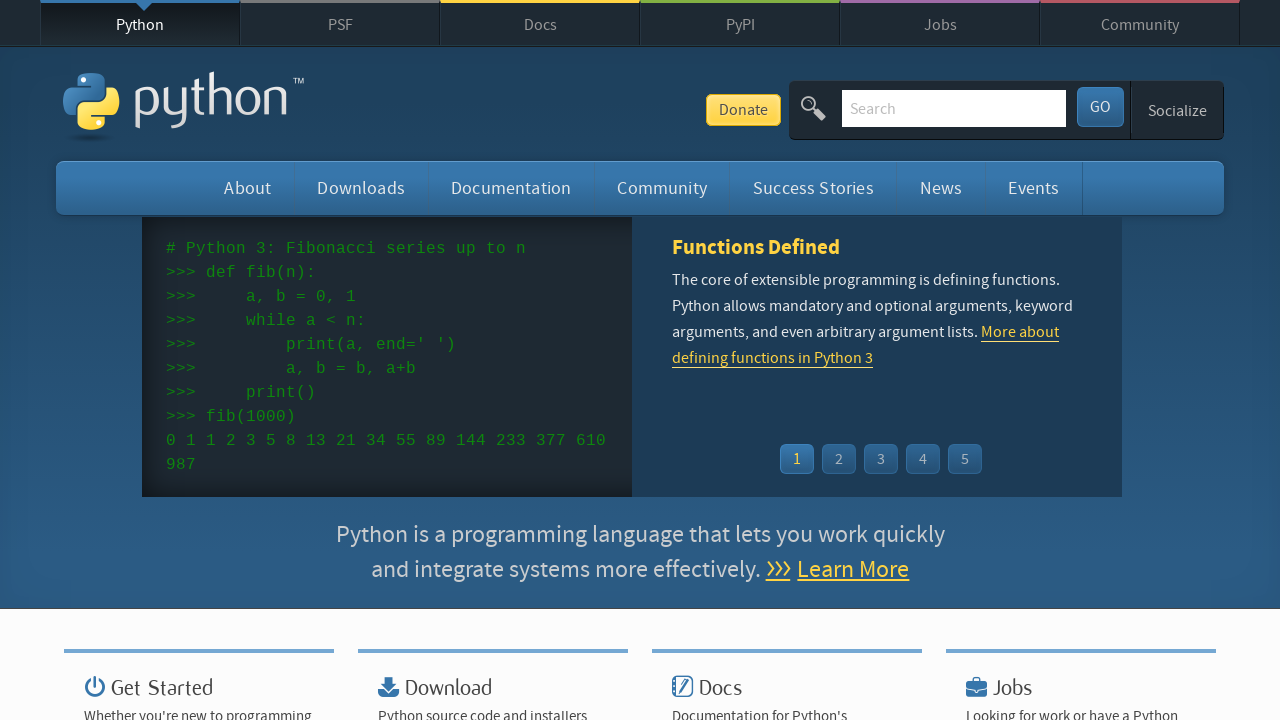

Verified time element exists in event item
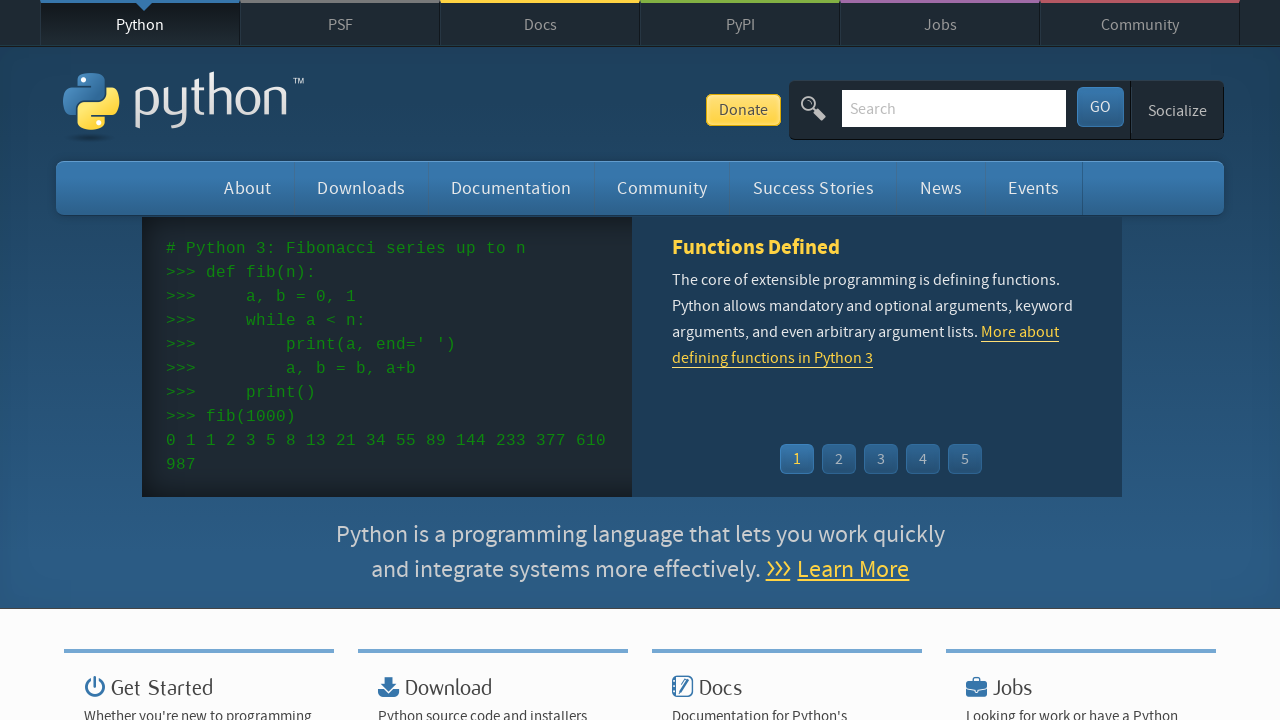

Verified link element exists in event item
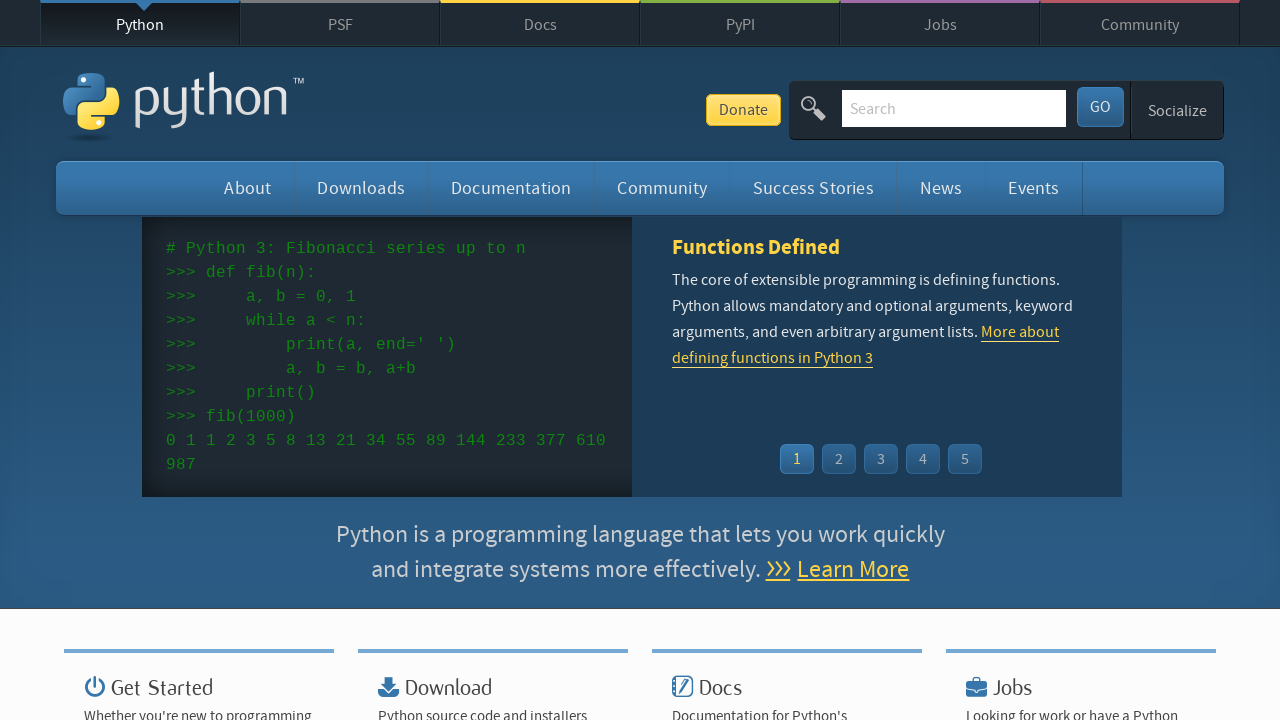

Verified time element exists in event item
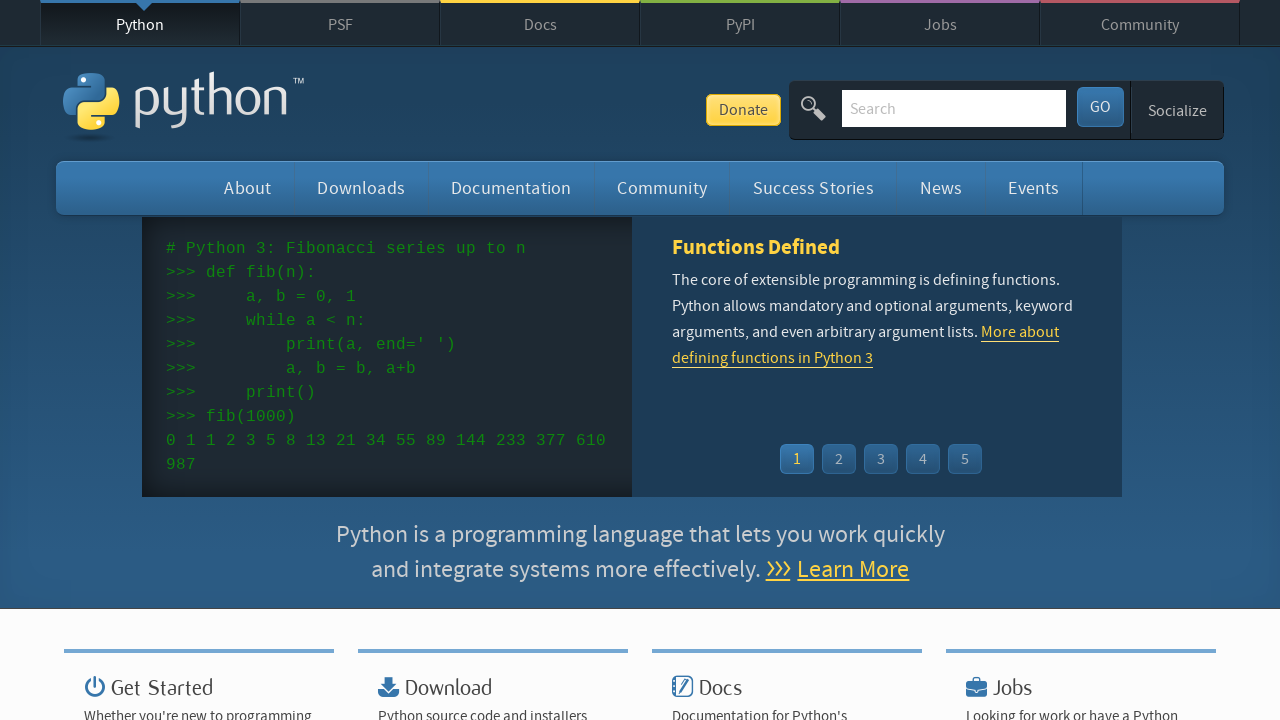

Verified link element exists in event item
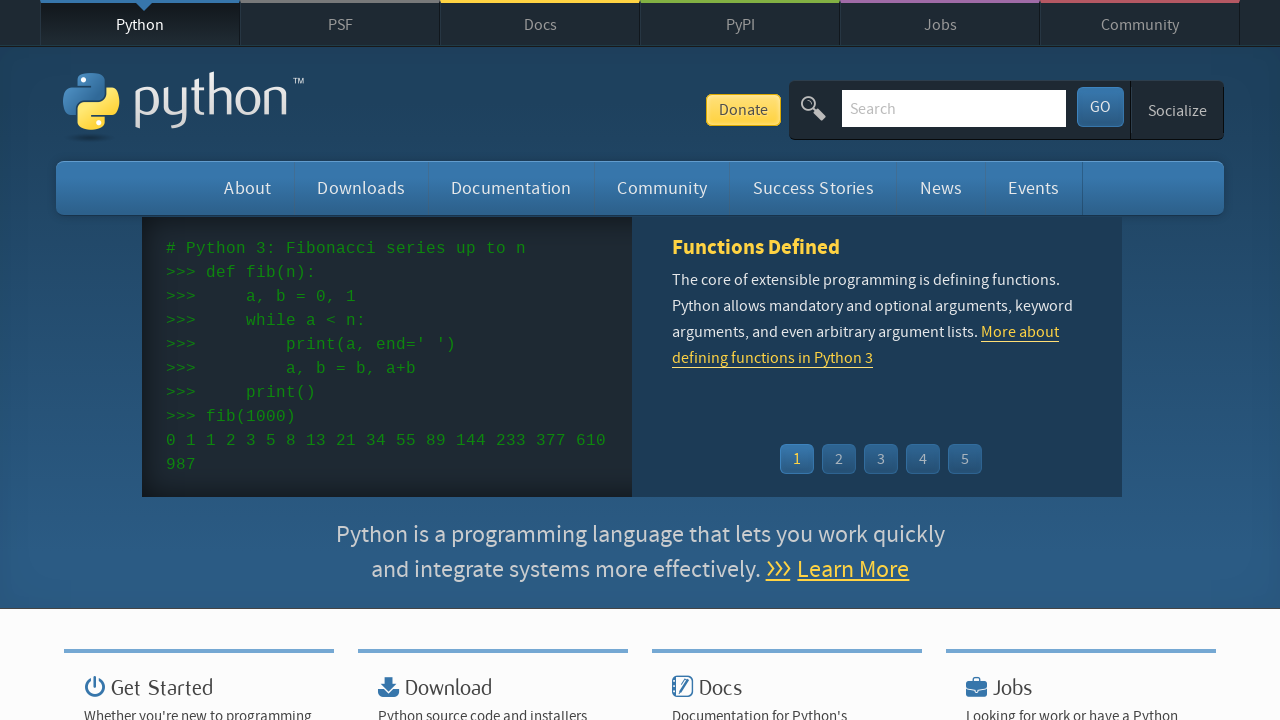

Verified time element exists in event item
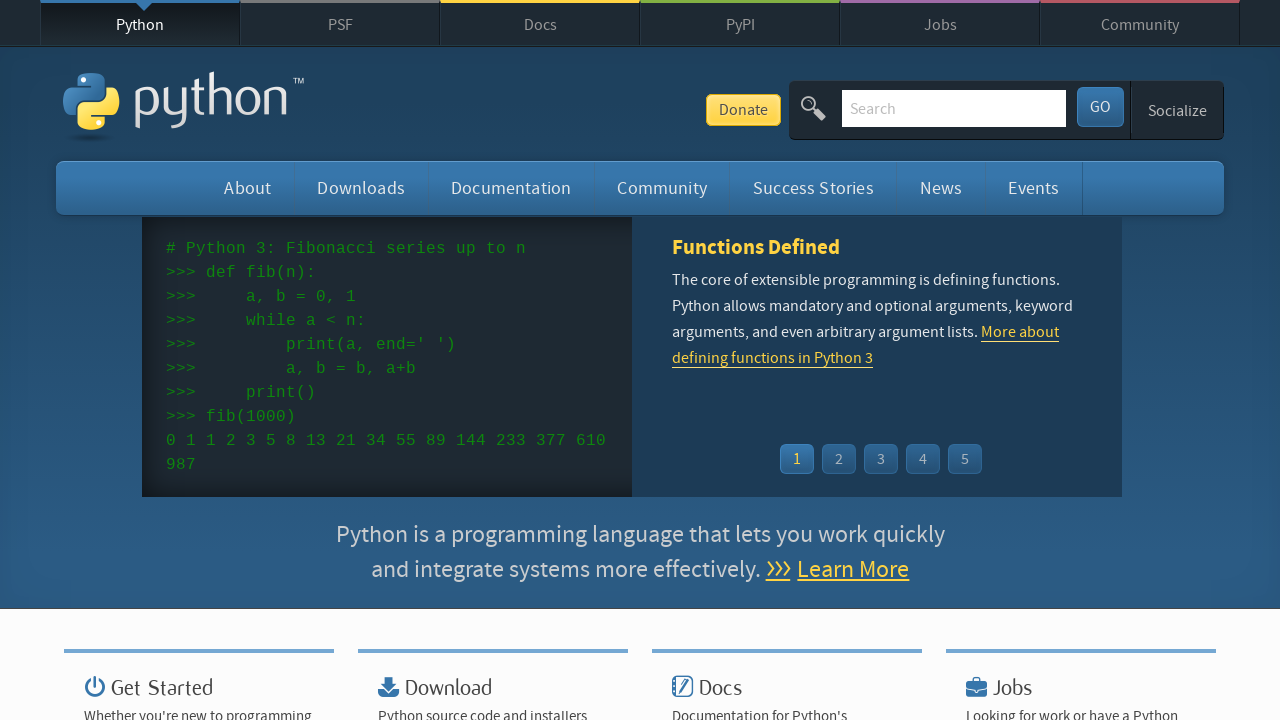

Verified link element exists in event item
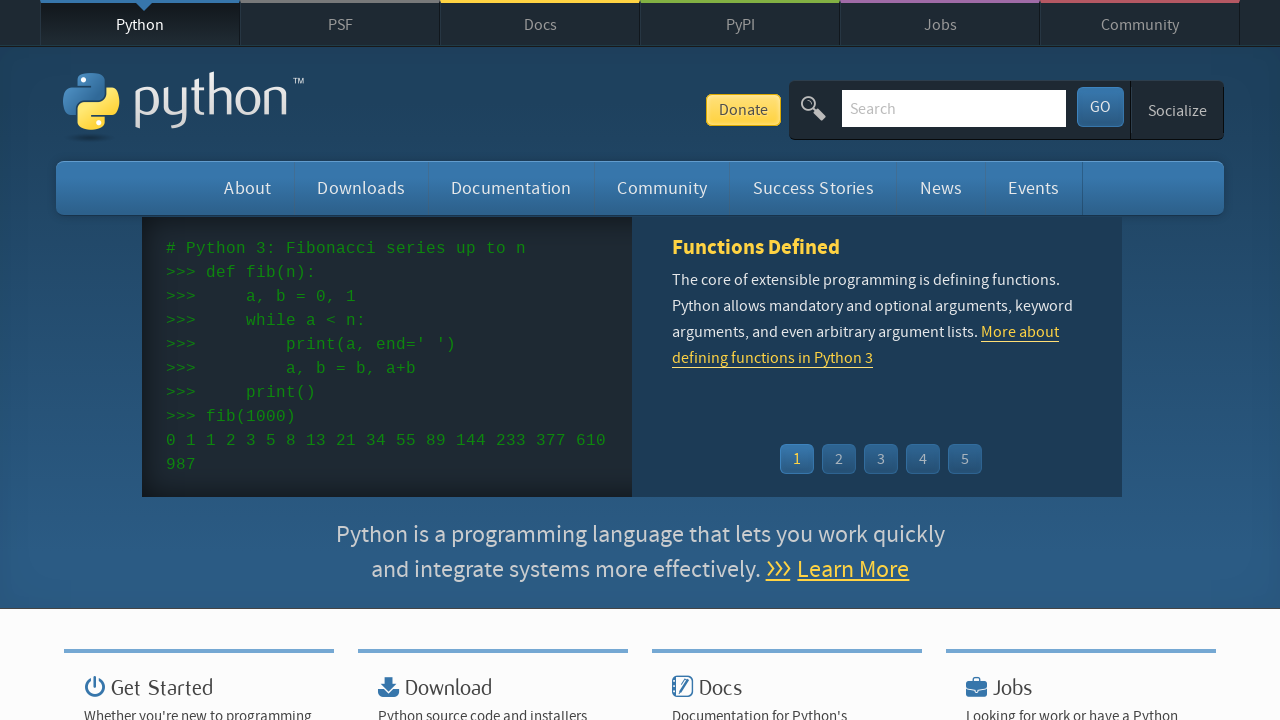

Verified time element exists in event item
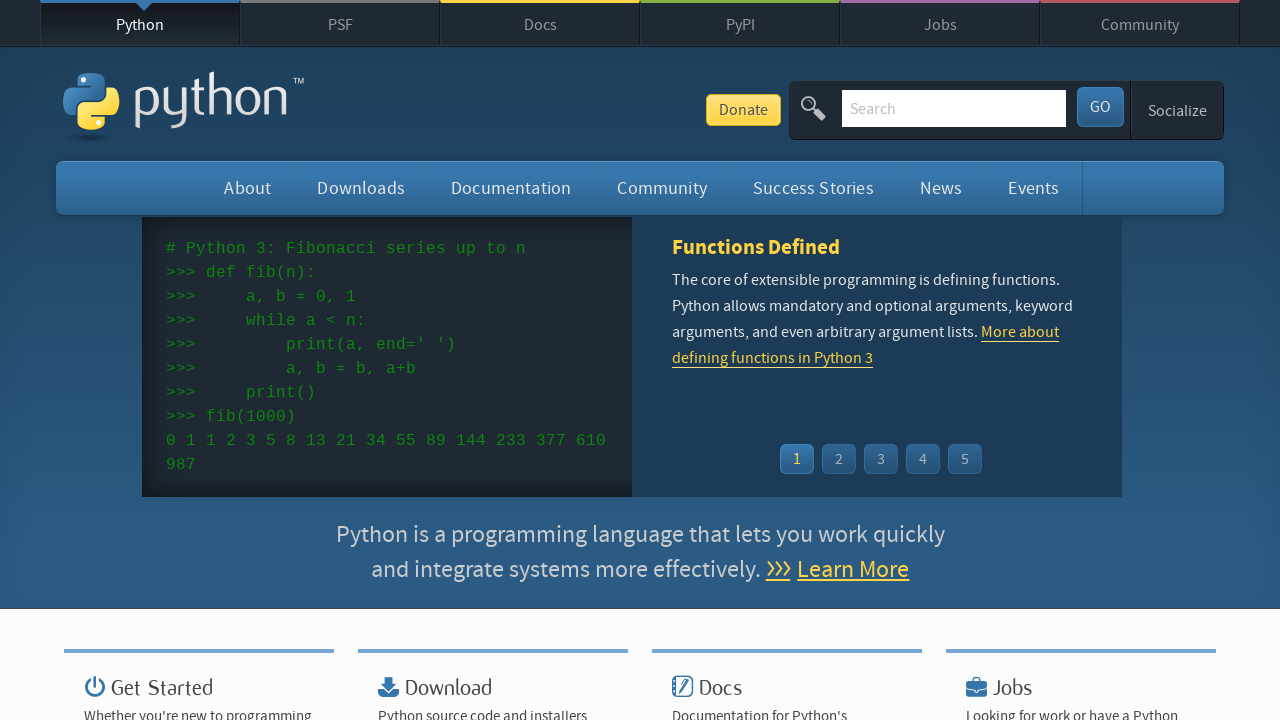

Verified link element exists in event item
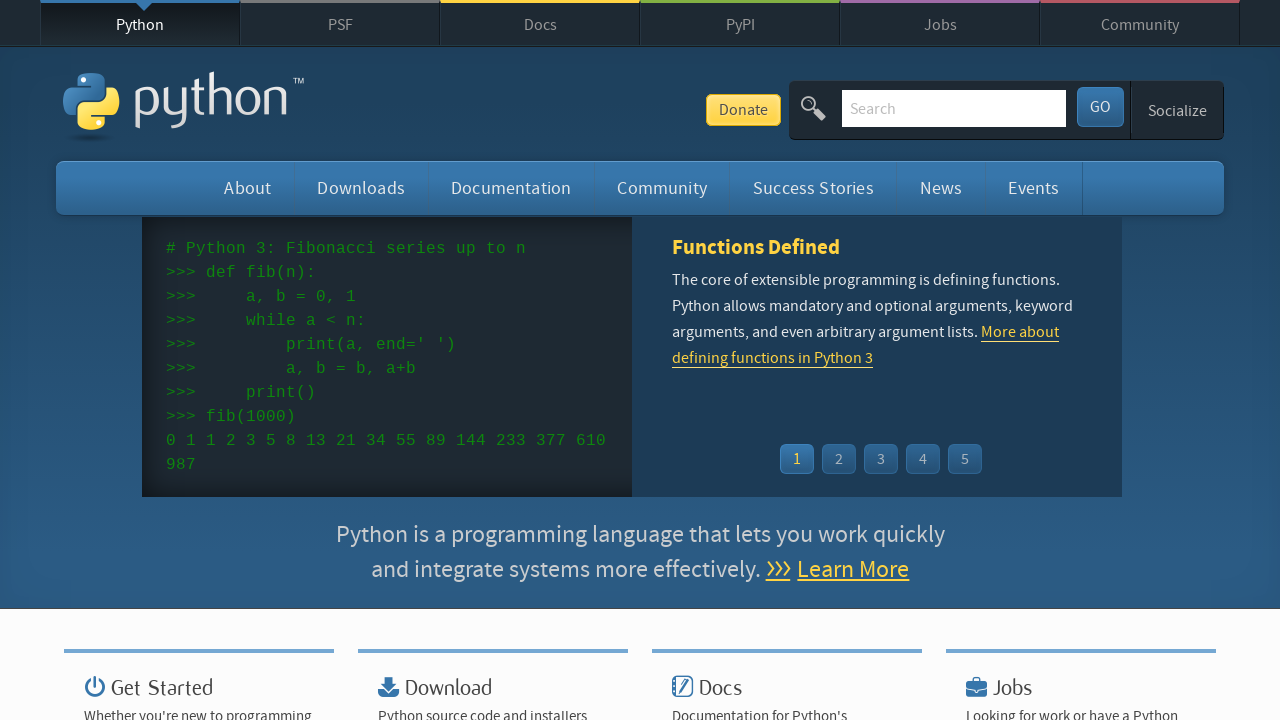

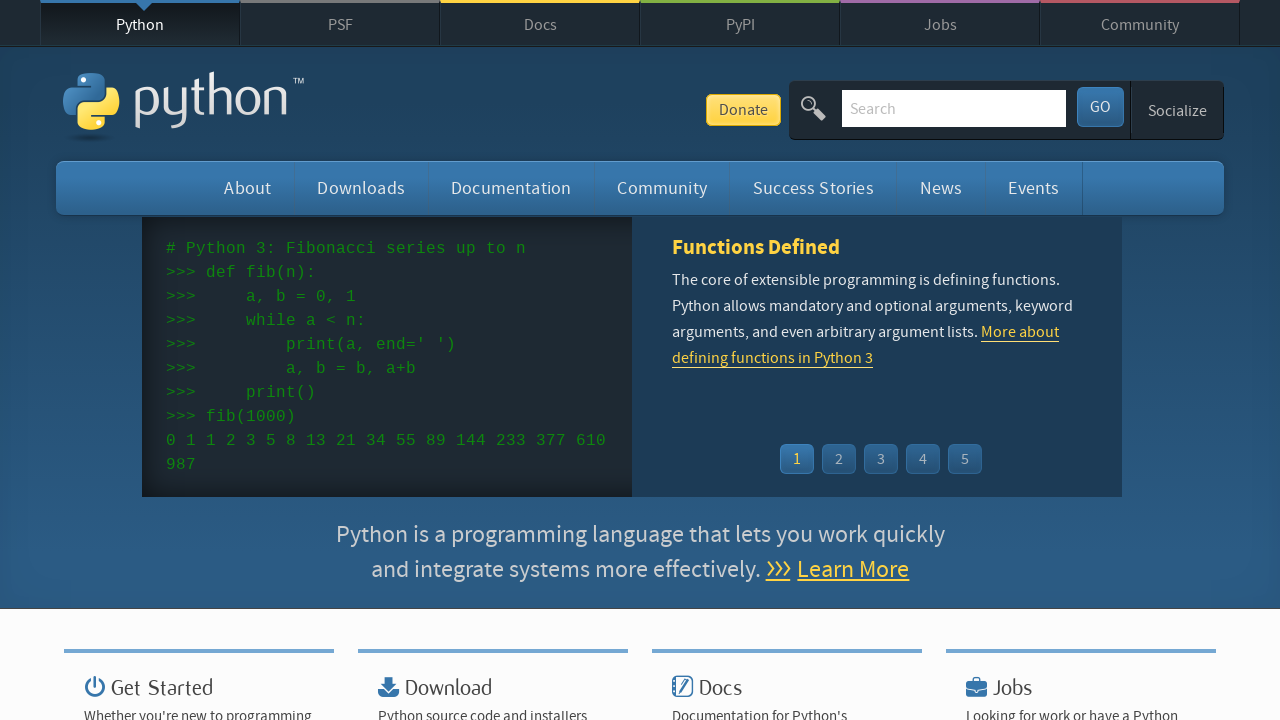